Tests browser alert handling by clicking a confirm button and interacting with the resulting alert dialog - first accepting it, then dismissing it on a second attempt

Starting URL: https://demoqa.com/alerts

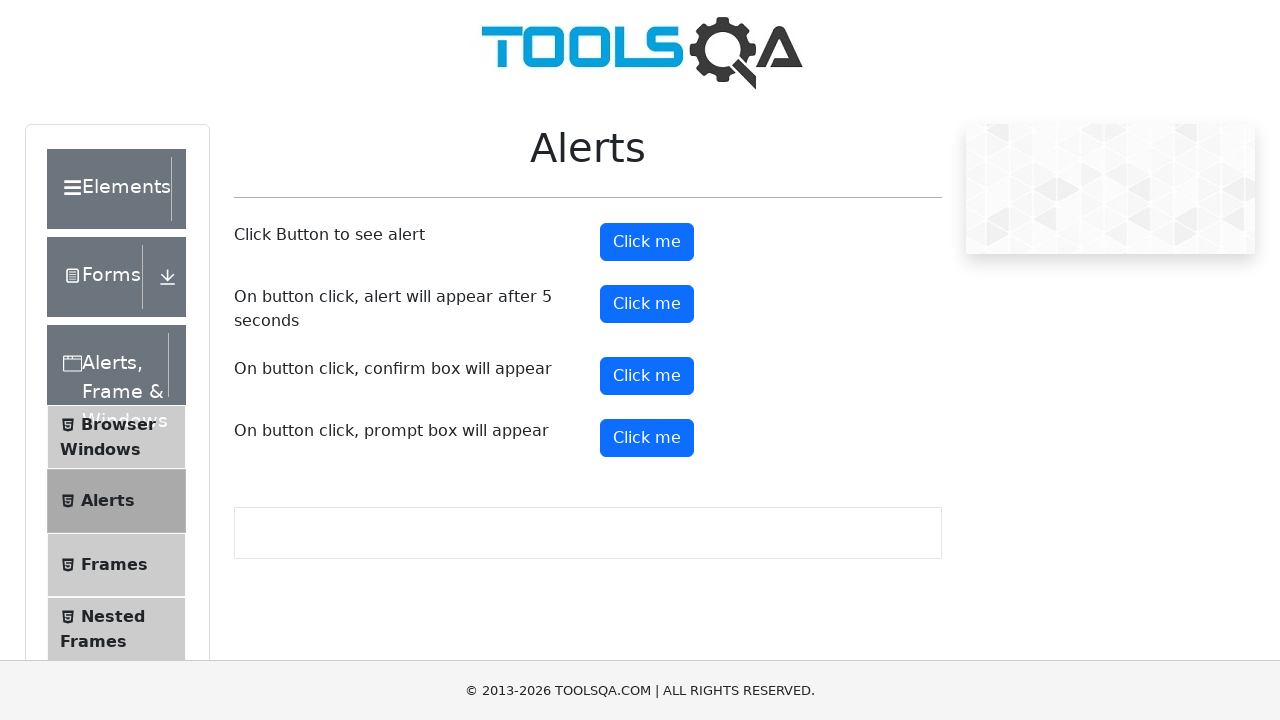

Clicked confirm button to trigger alert at (647, 376) on #confirmButton
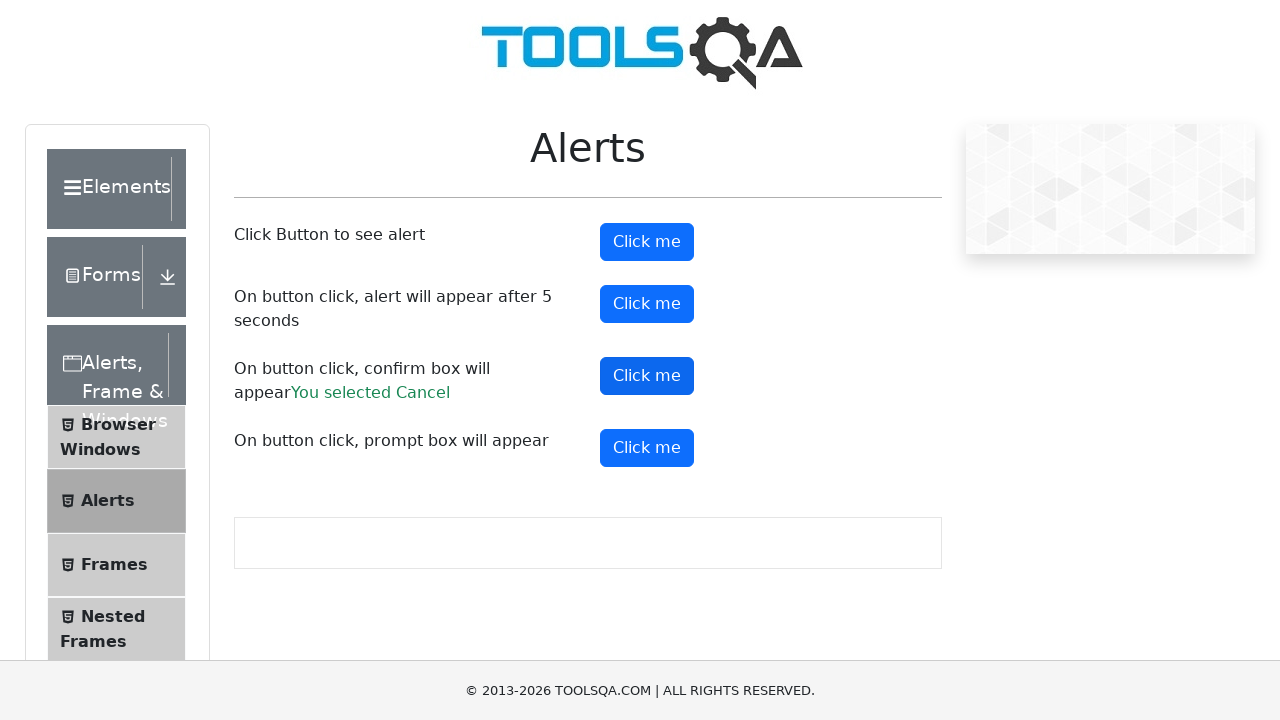

Set up dialog handler to accept alerts
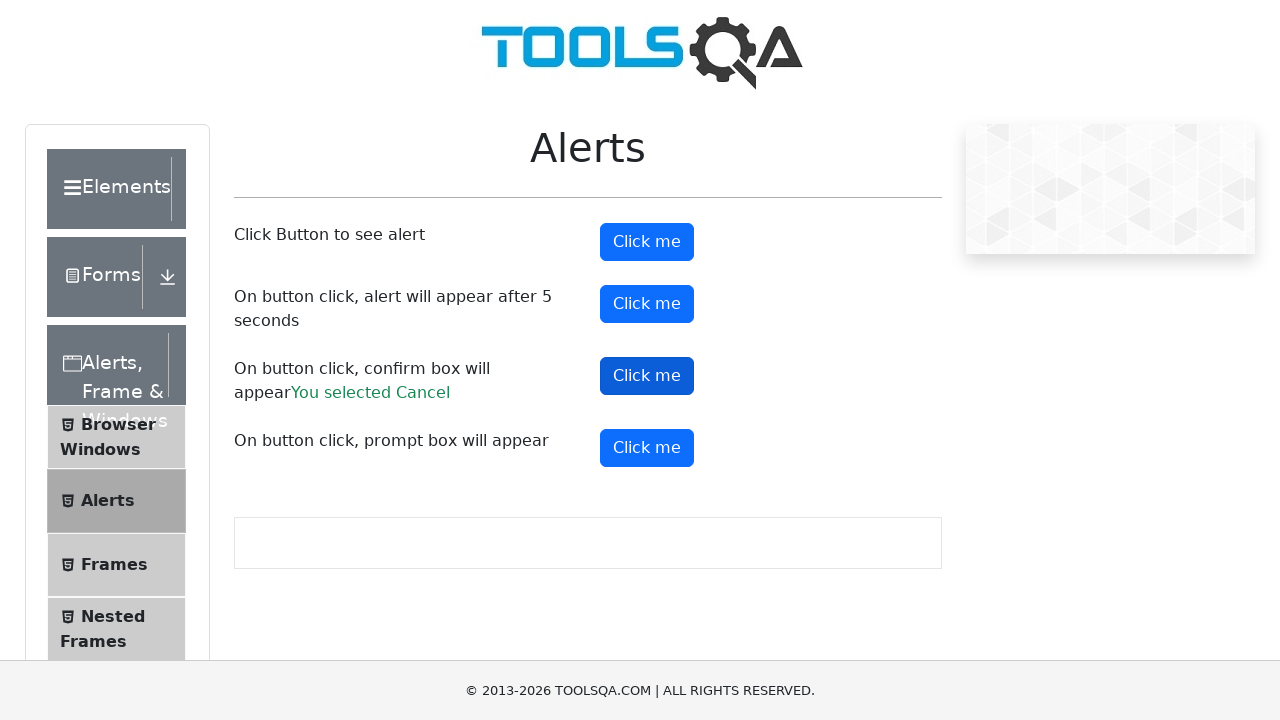

Clicked confirm button and accepted the alert at (647, 376) on #confirmButton
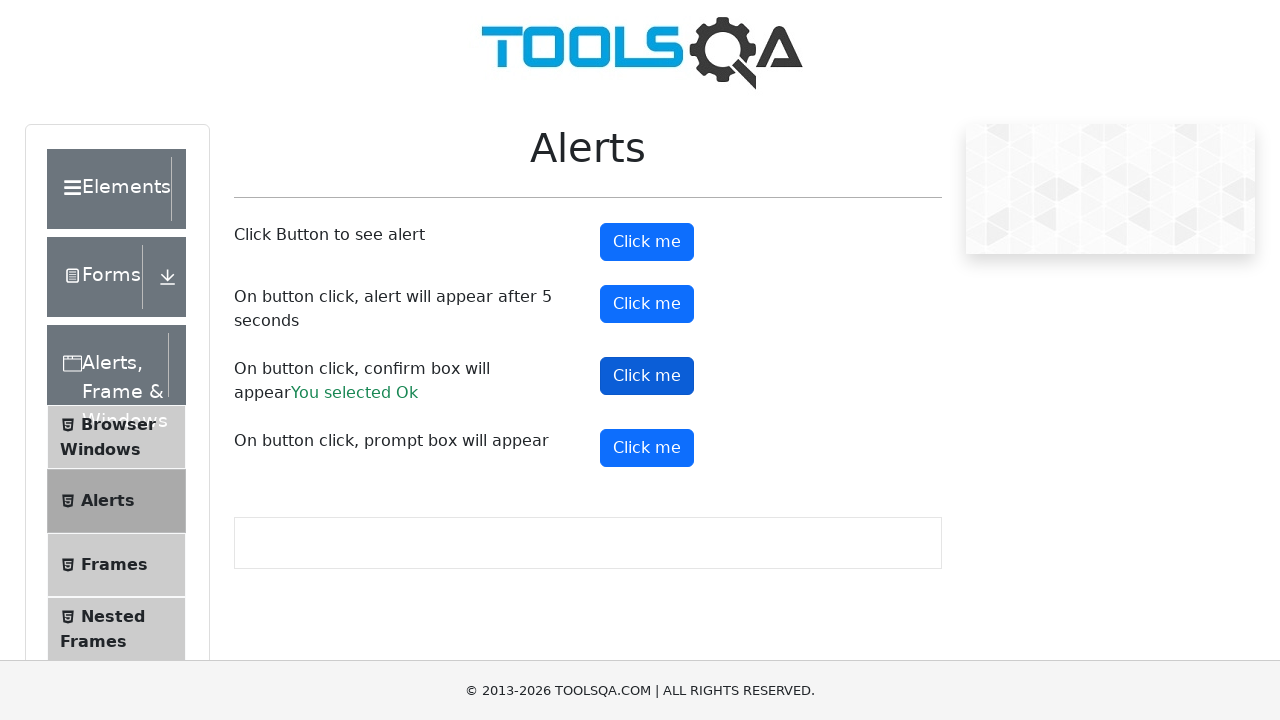

Set up dialog handler to dismiss alerts
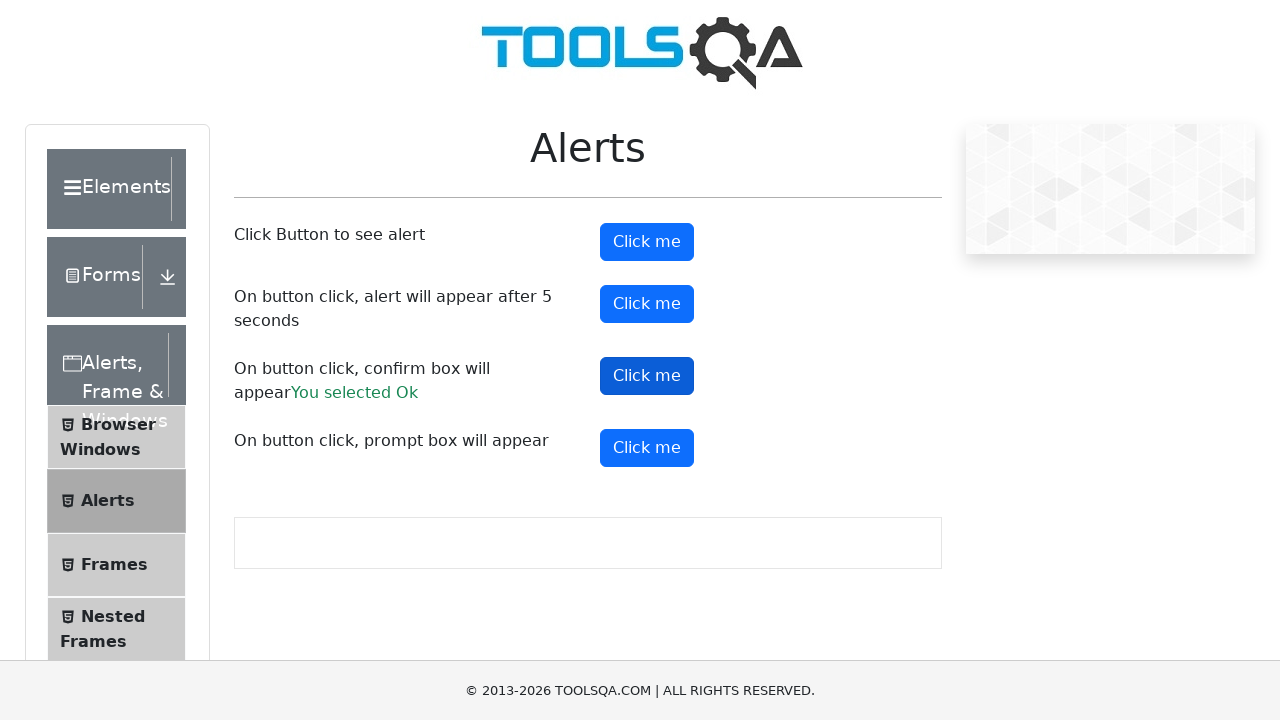

Clicked confirm button and dismissed the alert at (647, 376) on #confirmButton
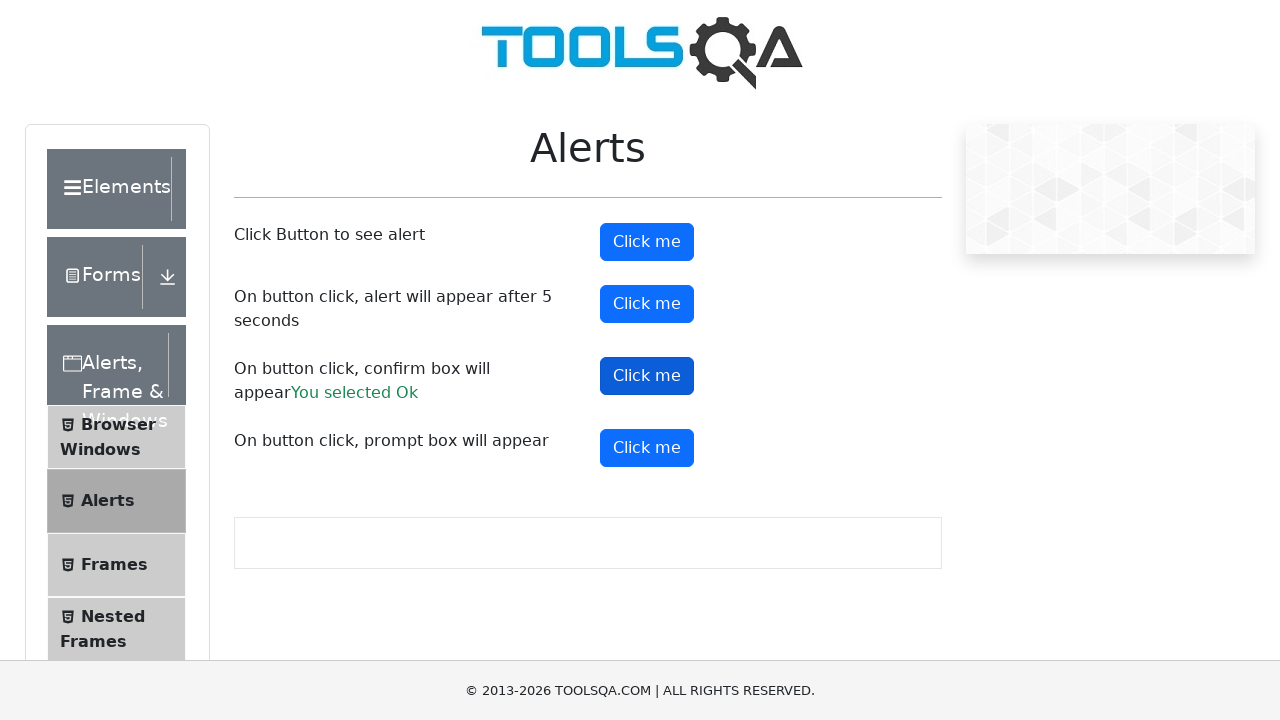

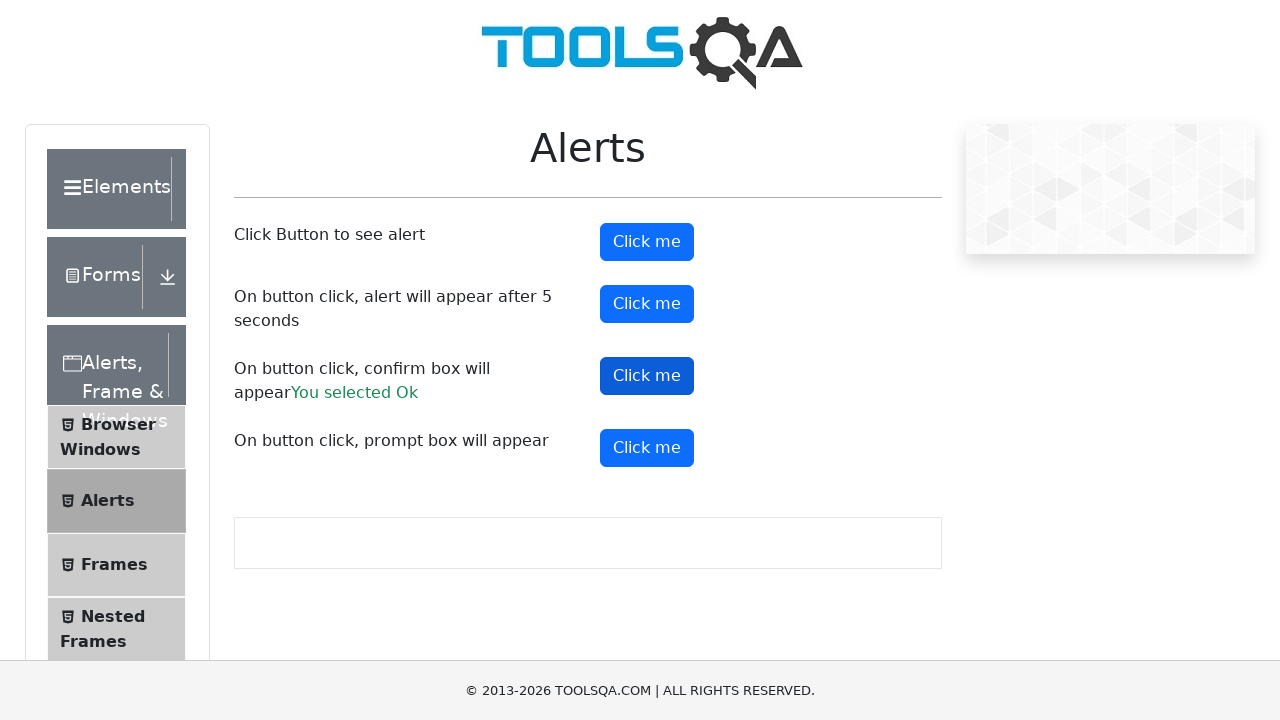